Tests renting a cat by entering ID 1, clicking rent, and verifying the cat is shown as rented out with success message.

Starting URL: https://cs1632.appspot.com/

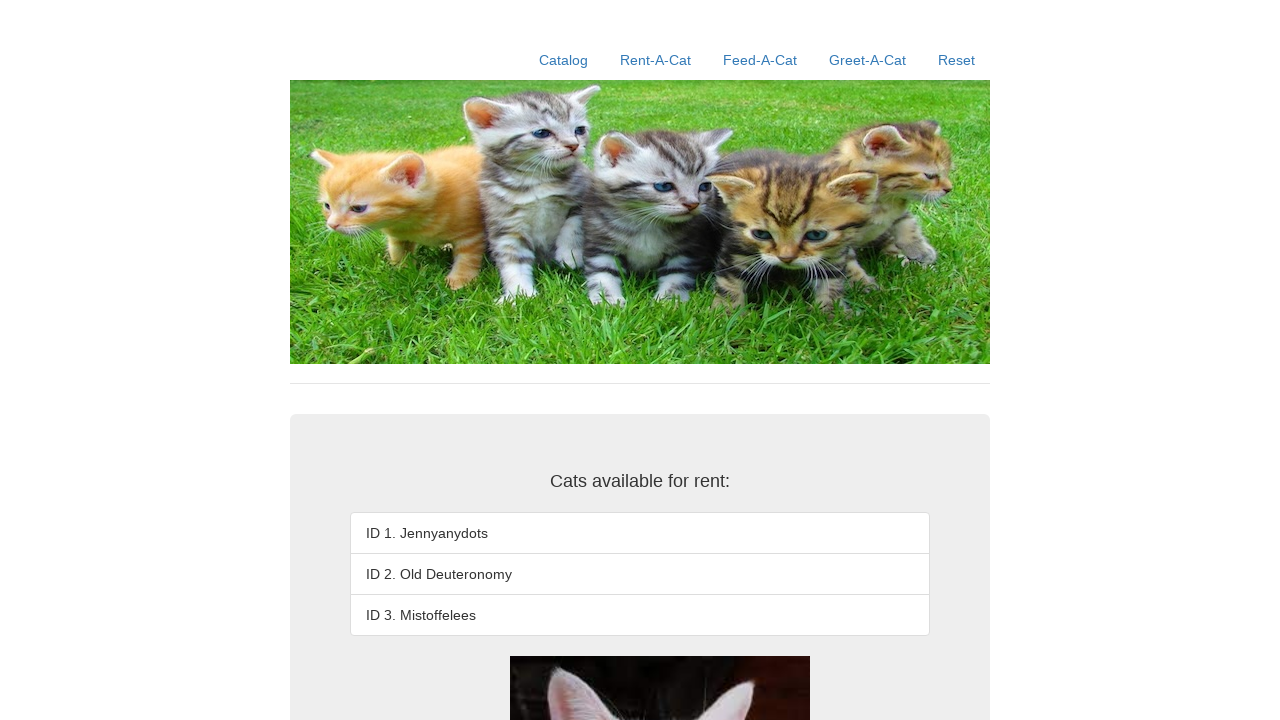

Reset cookies to clear cat rental state
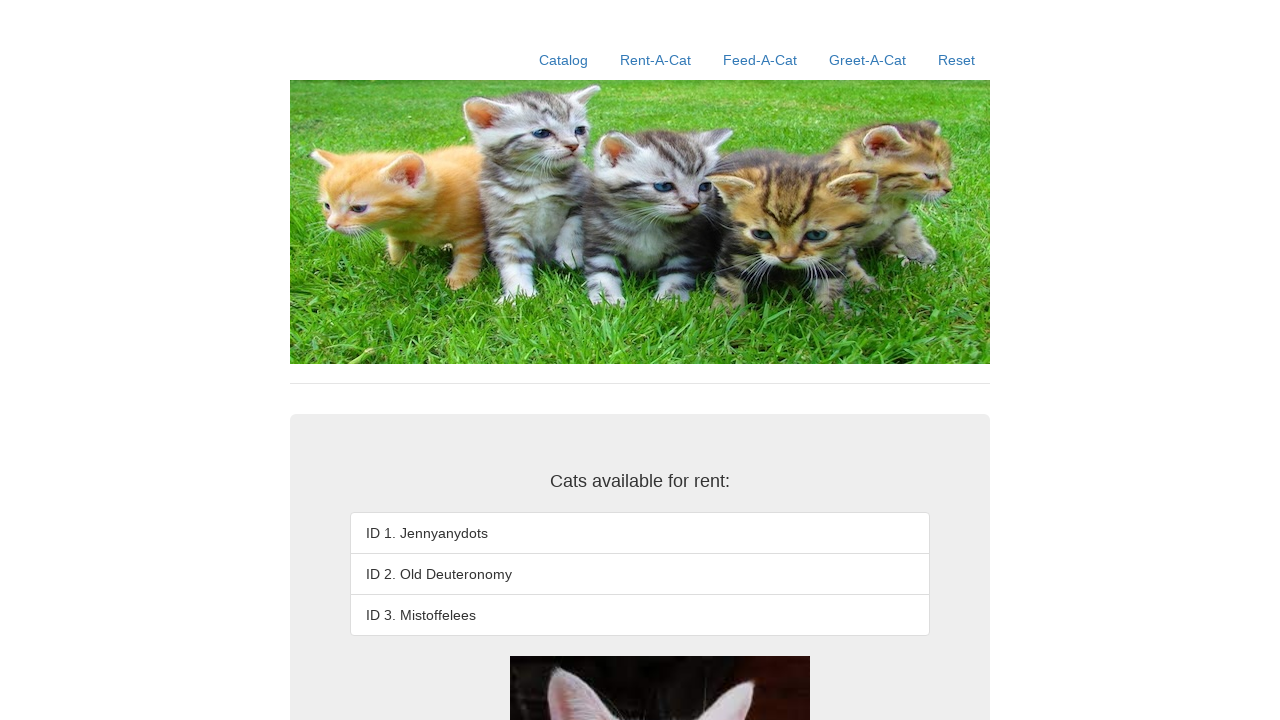

Clicked Rent-A-Cat link to navigate to rental page at (656, 60) on text=Rent-A-Cat
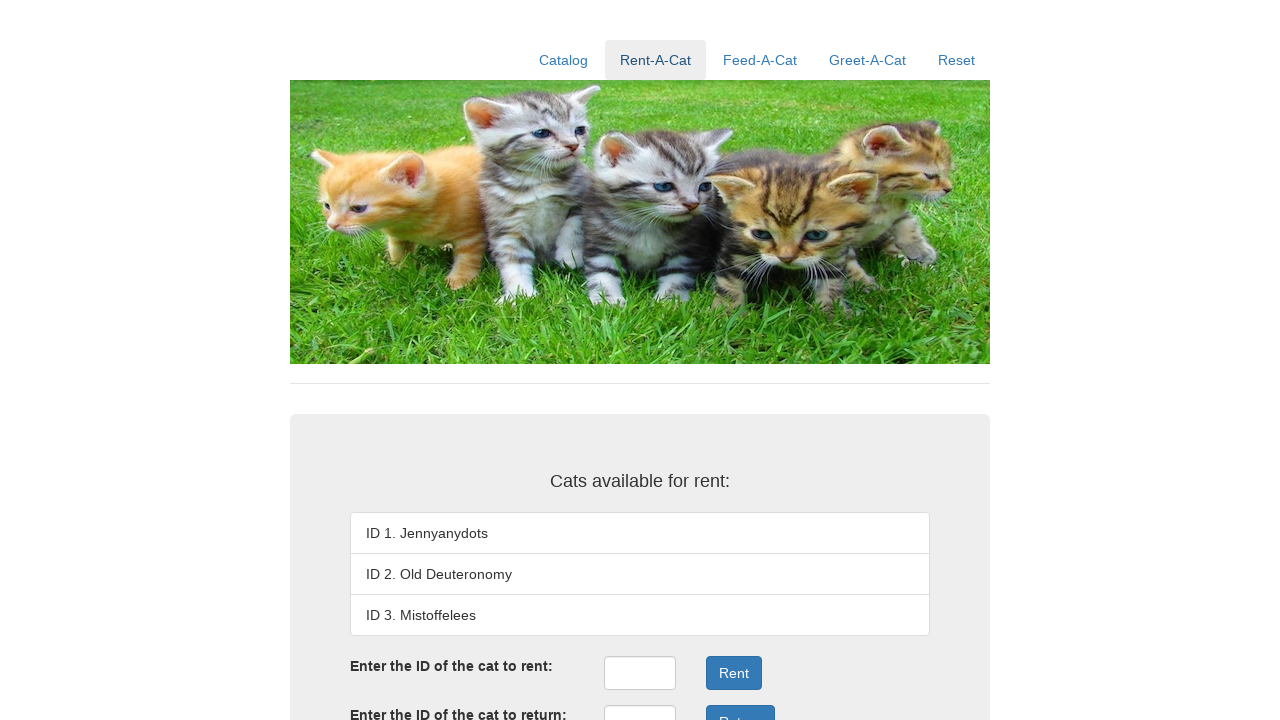

Clicked rent ID input field at (640, 673) on #rentID
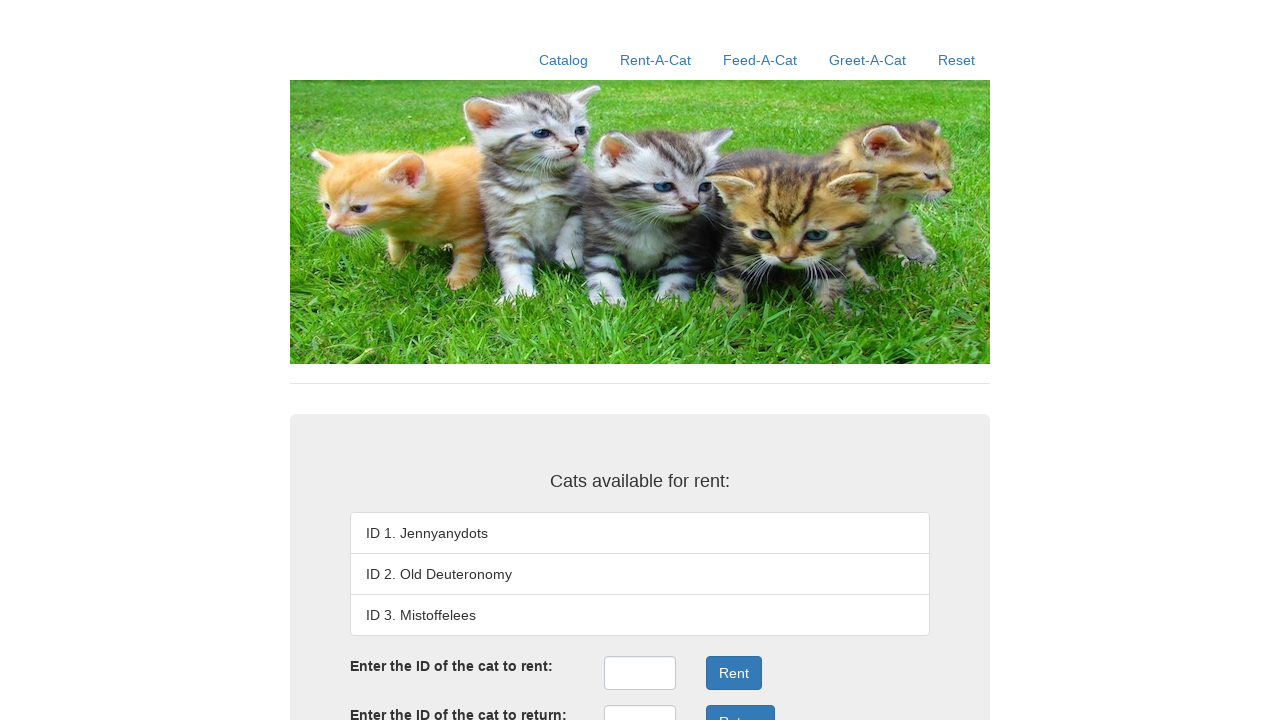

Filled rent ID field with cat ID 1 on #rentID
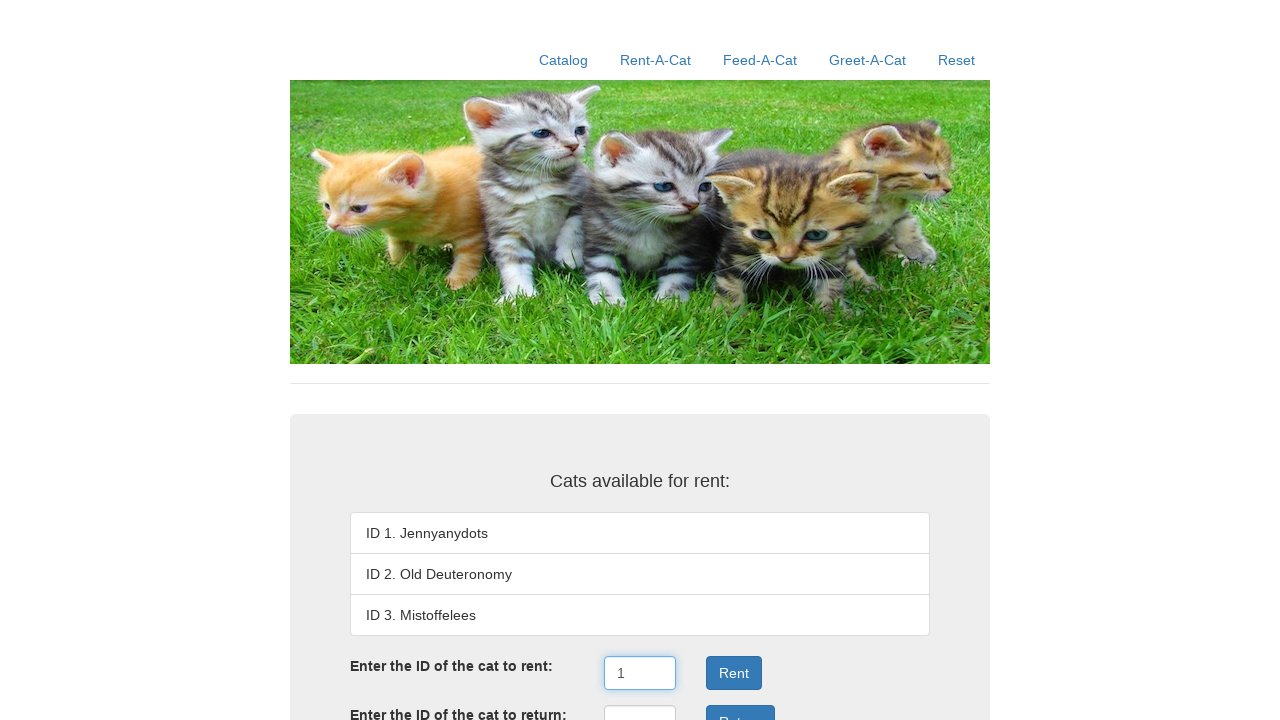

Clicked rent button to submit rental request at (734, 673) on .form-group:nth-child(3) .btn
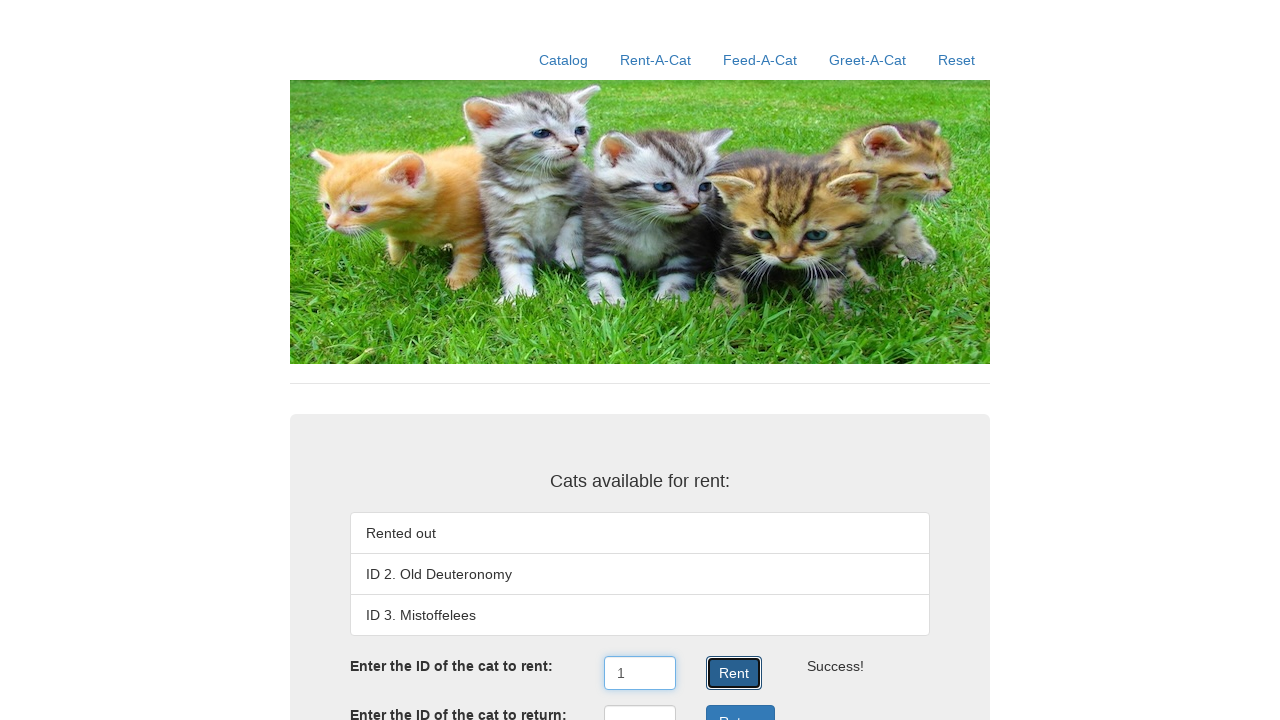

Verified first cat is shown as 'Rented out'
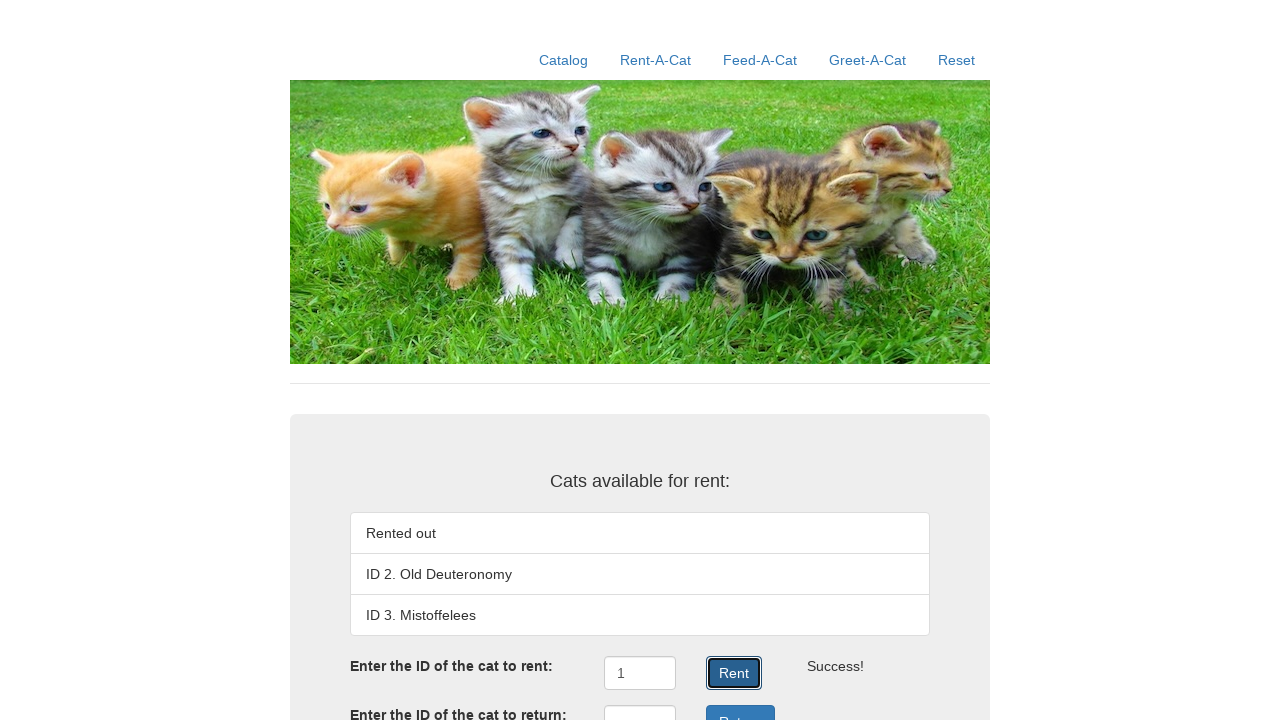

Verified second cat is still available (ID 2. Old Deuteronomy)
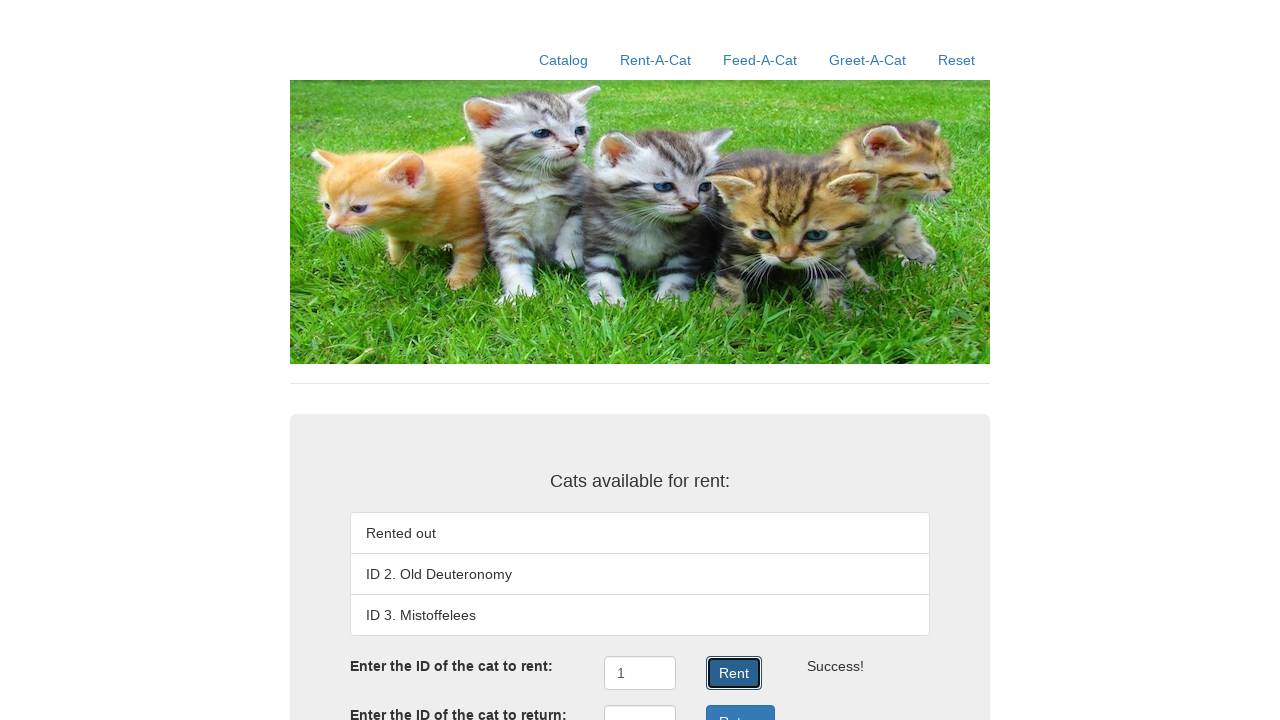

Verified third cat is still available (ID 3. Mistoffelees)
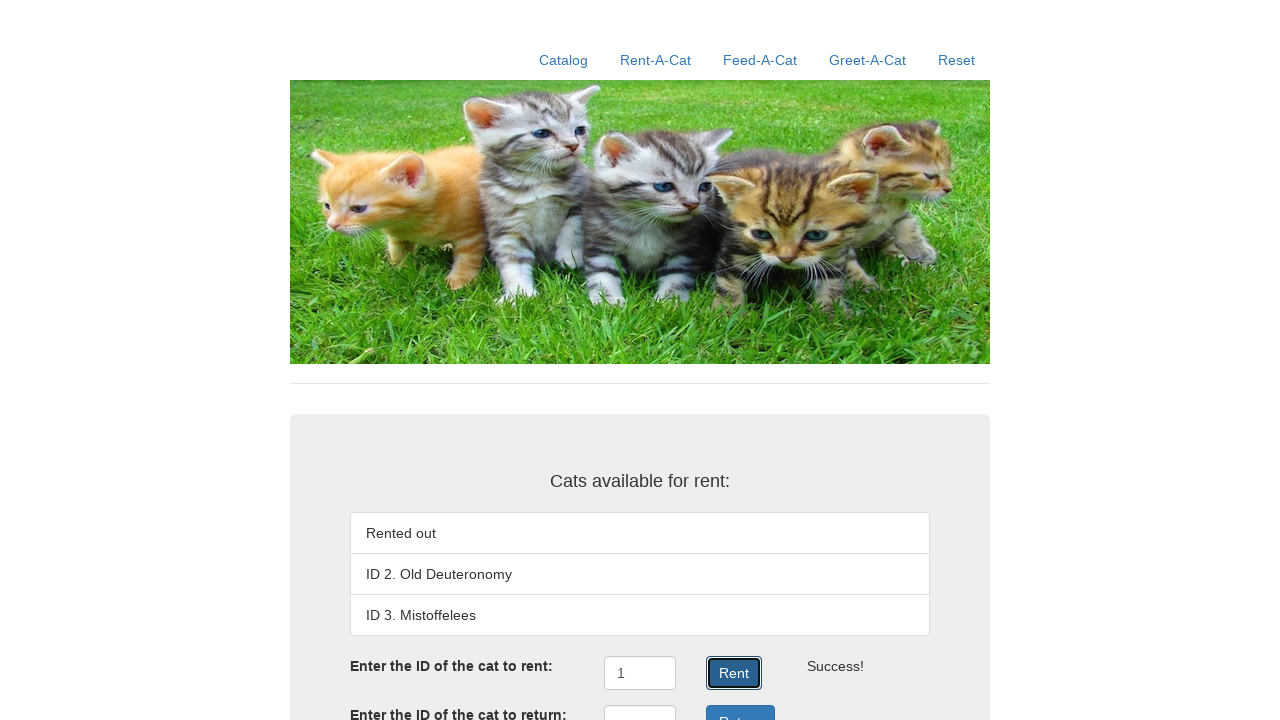

Verified success message displayed for cat rental
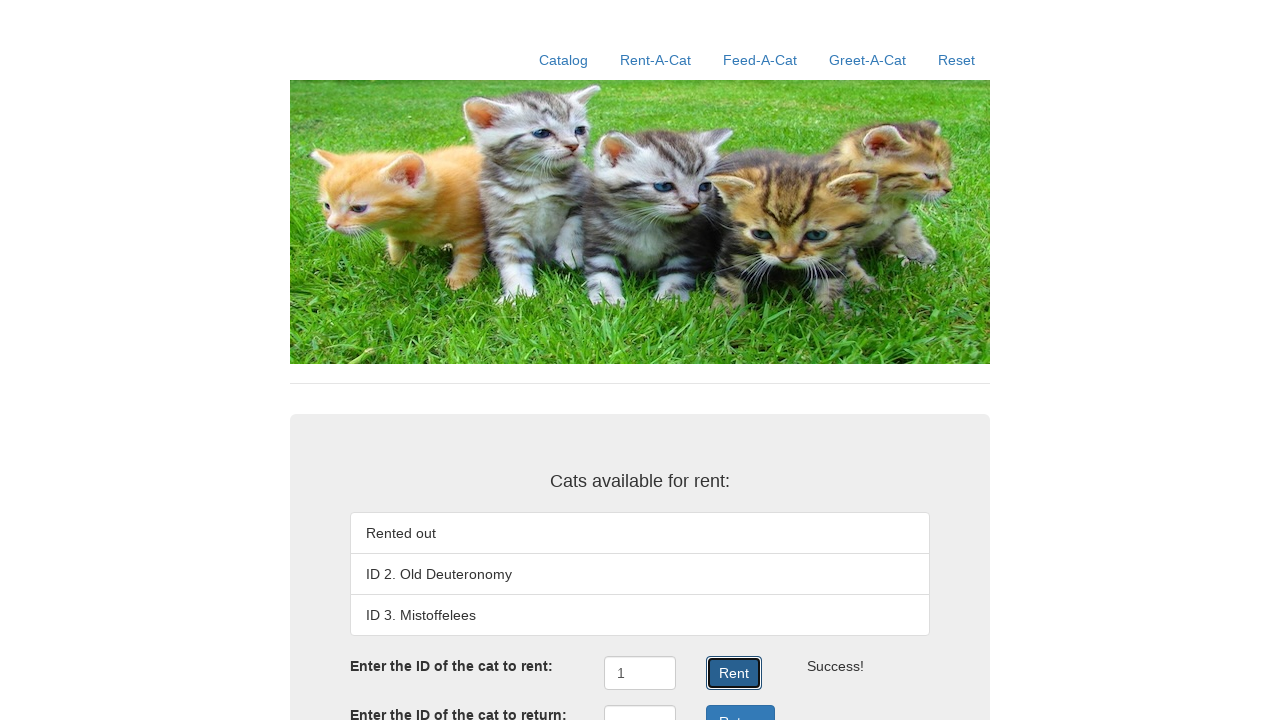

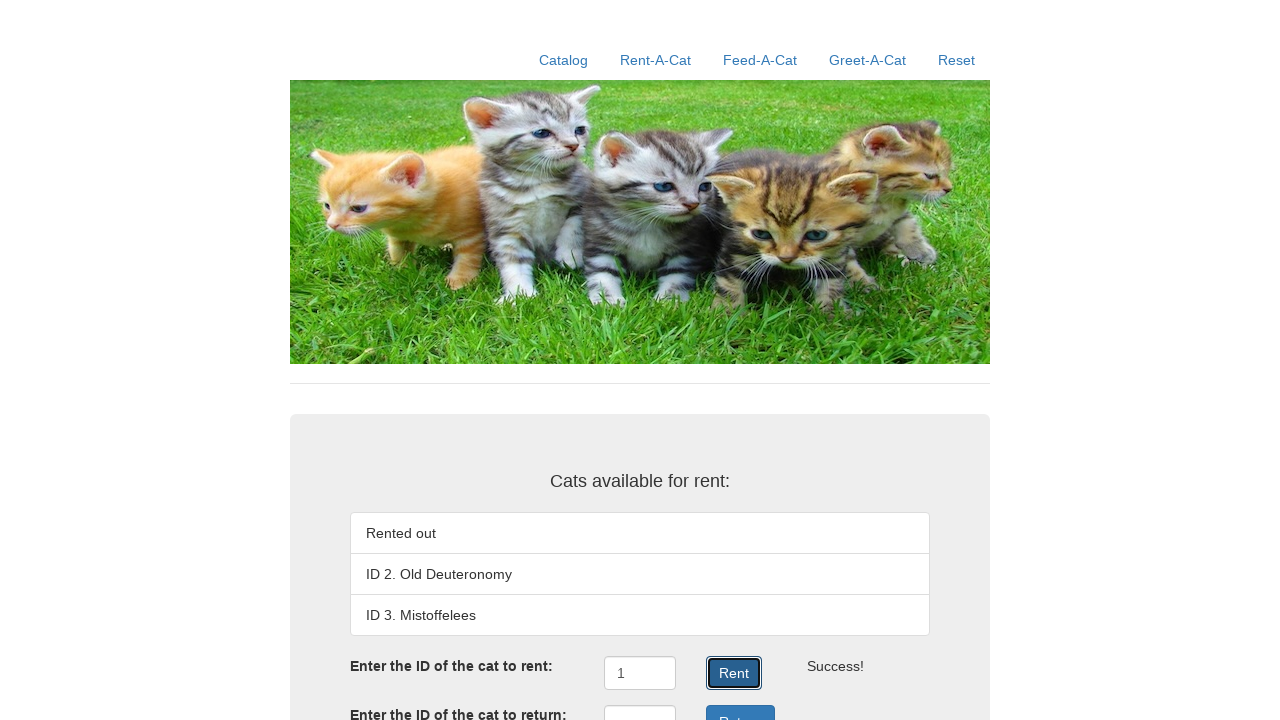